Tests checkbox functionality by verifying the checkbox is displayed and enabled, then clicking it and verifying it becomes selected

Starting URL: https://rahulshettyacademy.com/AutomationPractice/

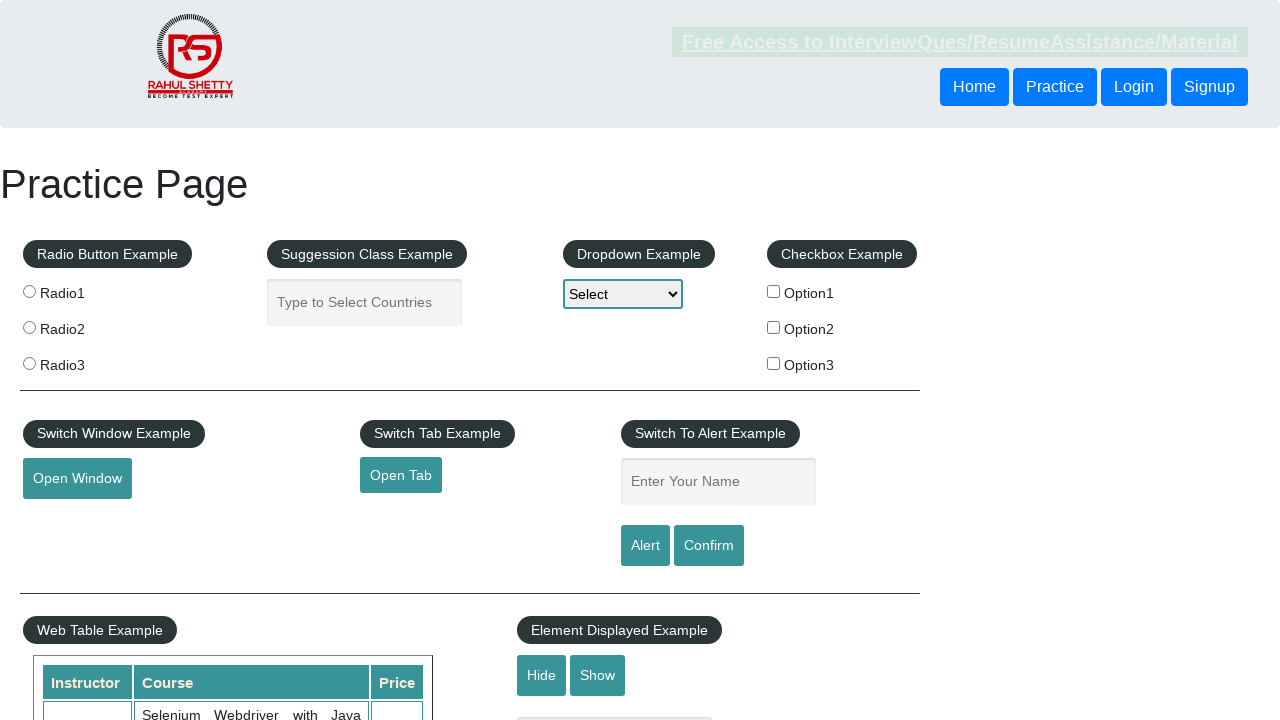

Waited for checkbox #checkBoxOption1 to be visible
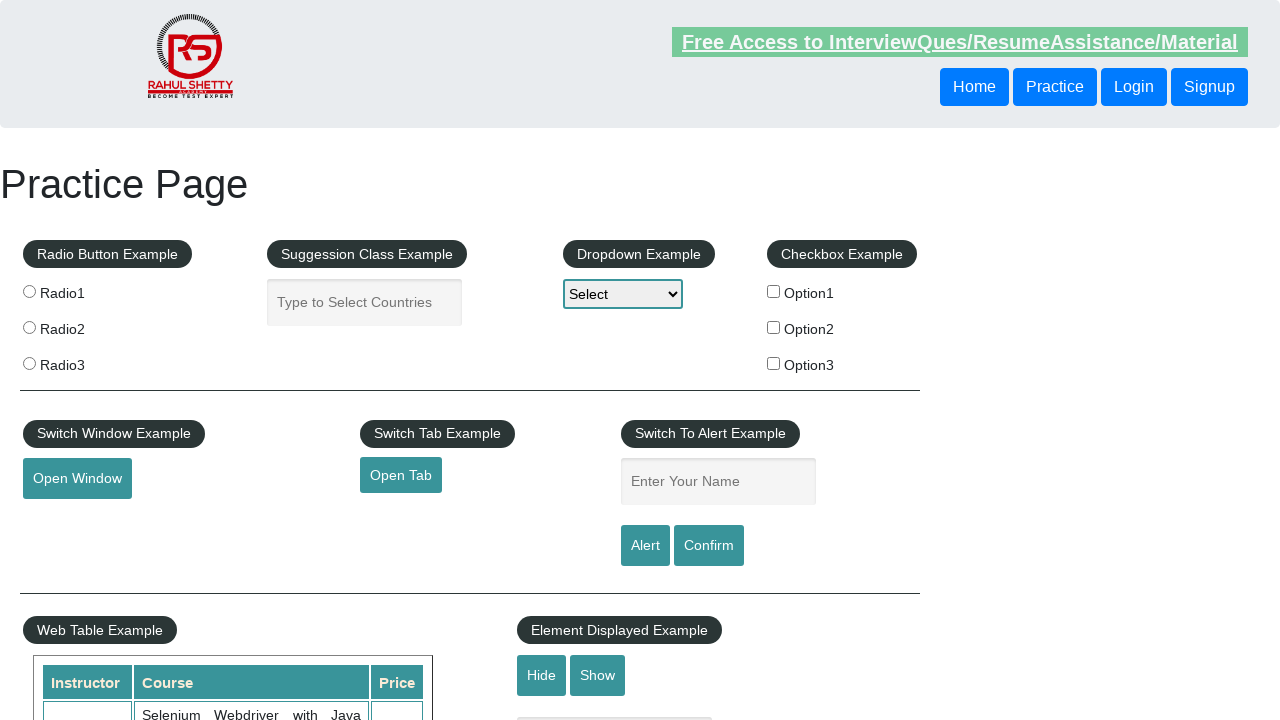

Verified checkbox is visible and enabled
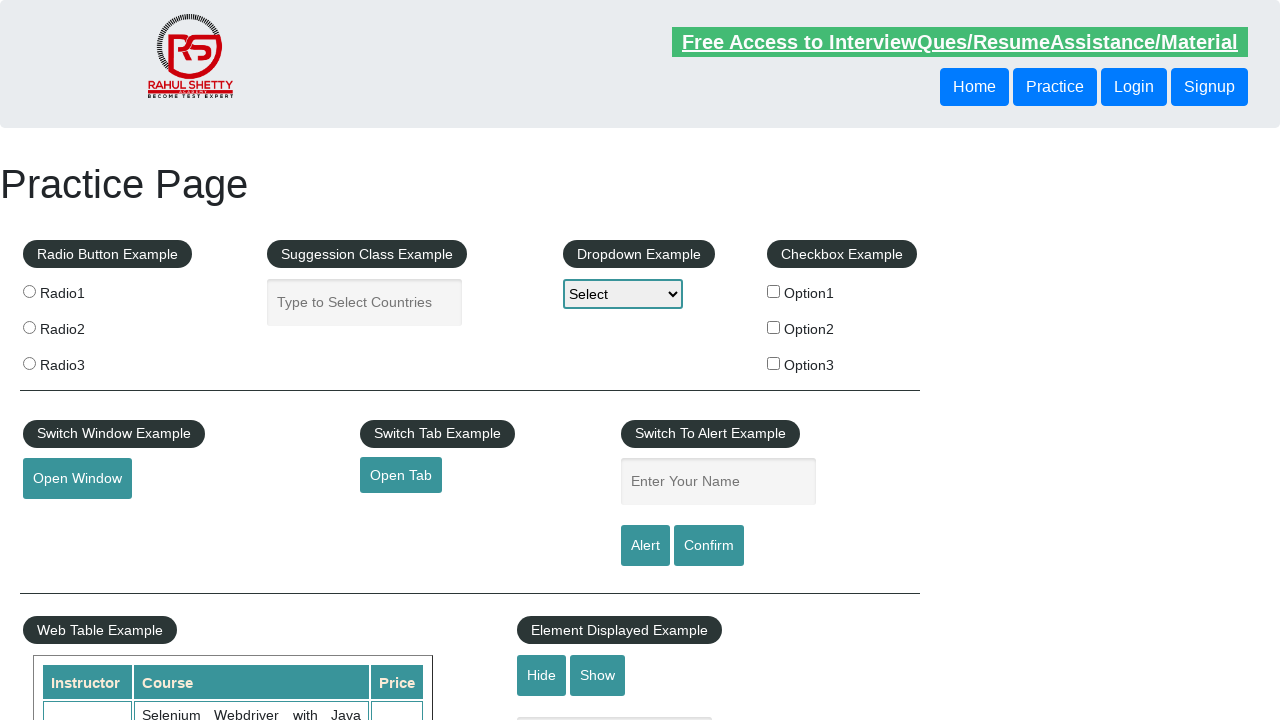

Clicked the checkbox at (774, 291) on #checkBoxOption1
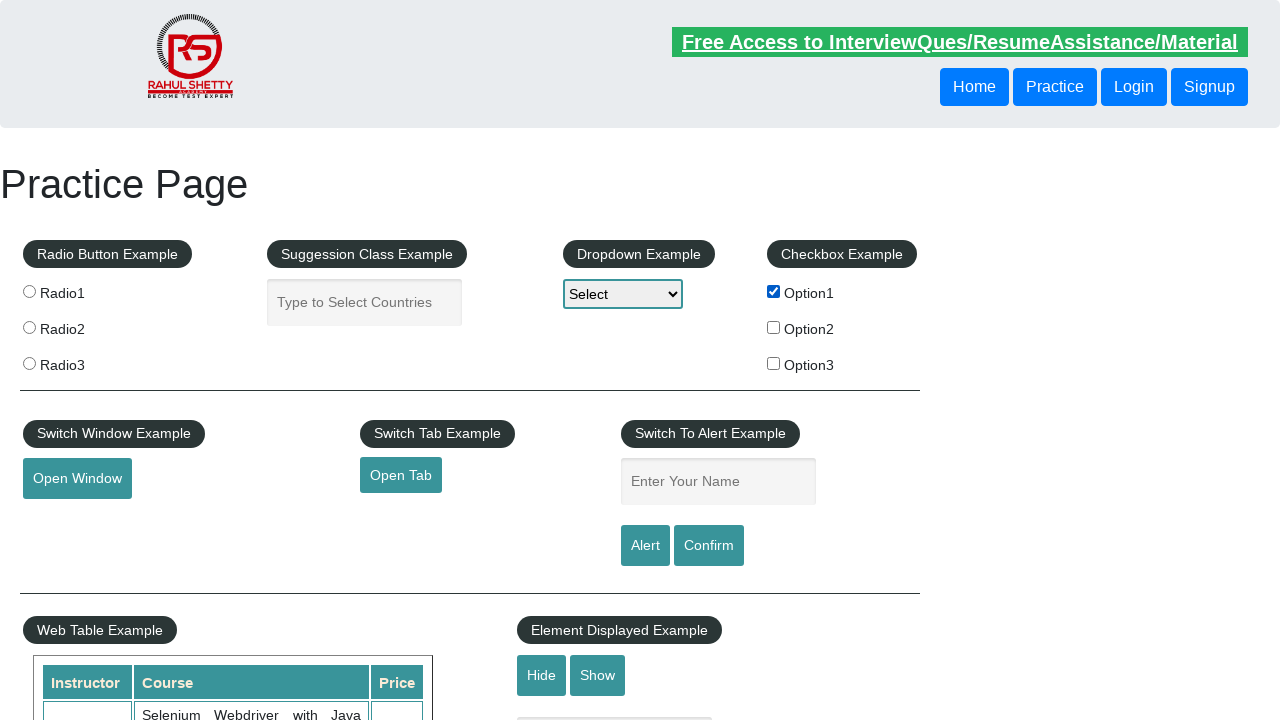

Verified checkbox is now selected/checked
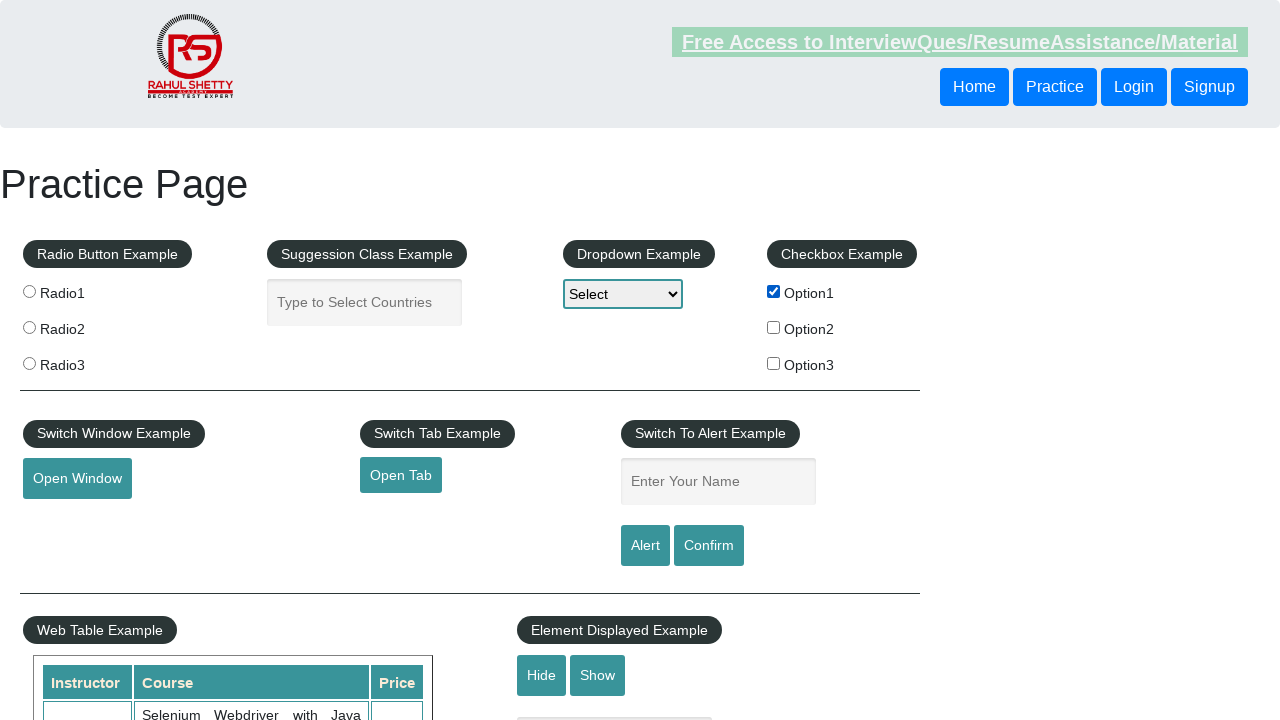

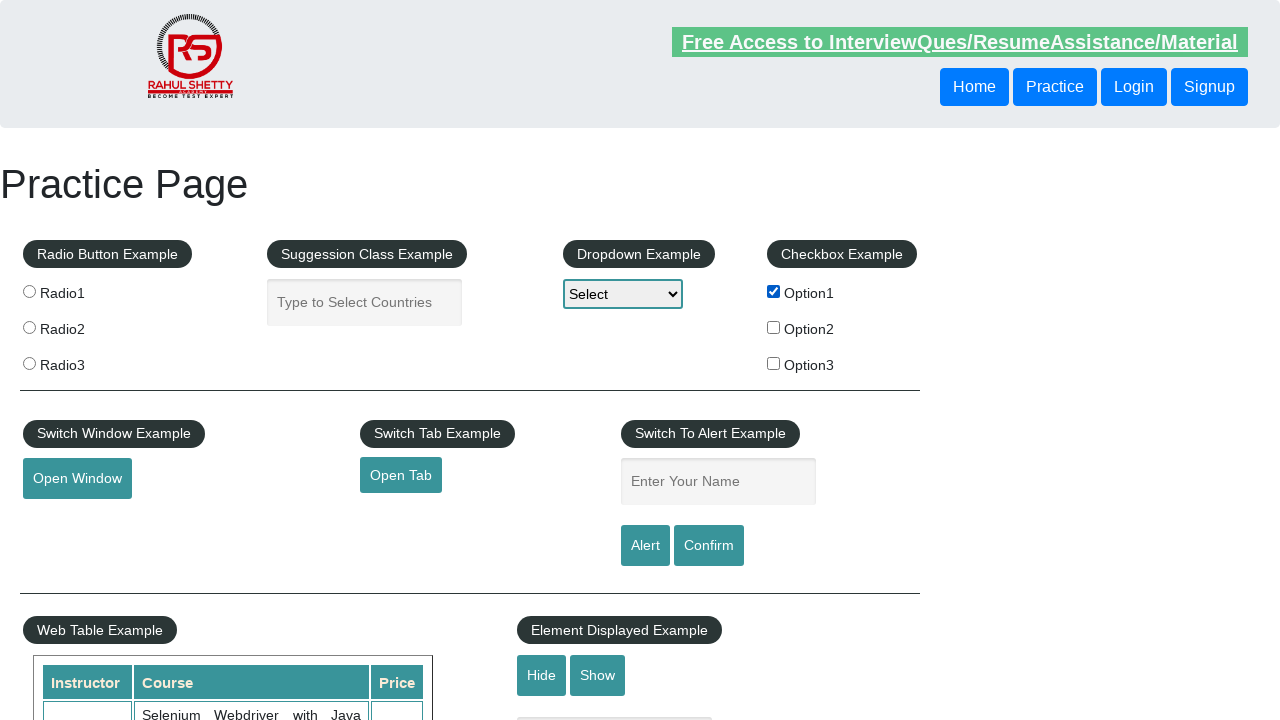